Tests checkbox functionality by iterating through and clicking multiple checkboxes using a loop

Starting URL: https://the-internet.herokuapp.com/checkboxes

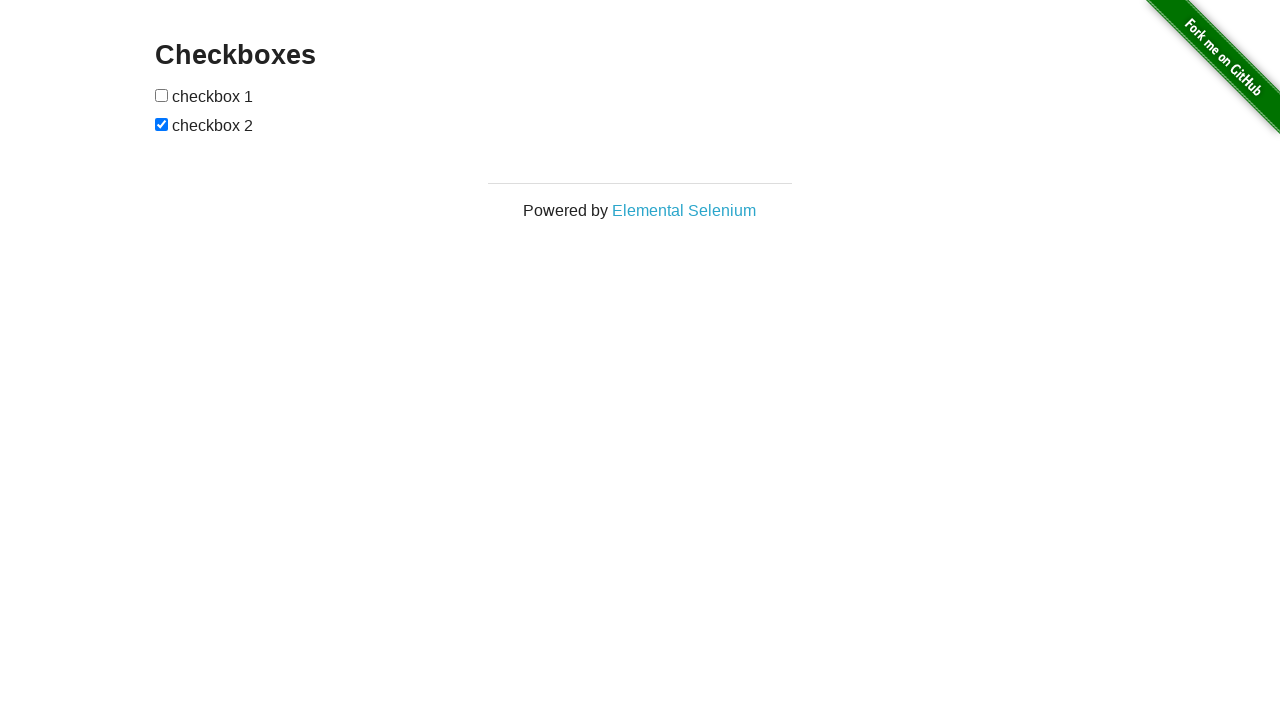

Clicked checkbox 1 at (162, 95) on //*[@id="checkboxes"]/input[1]
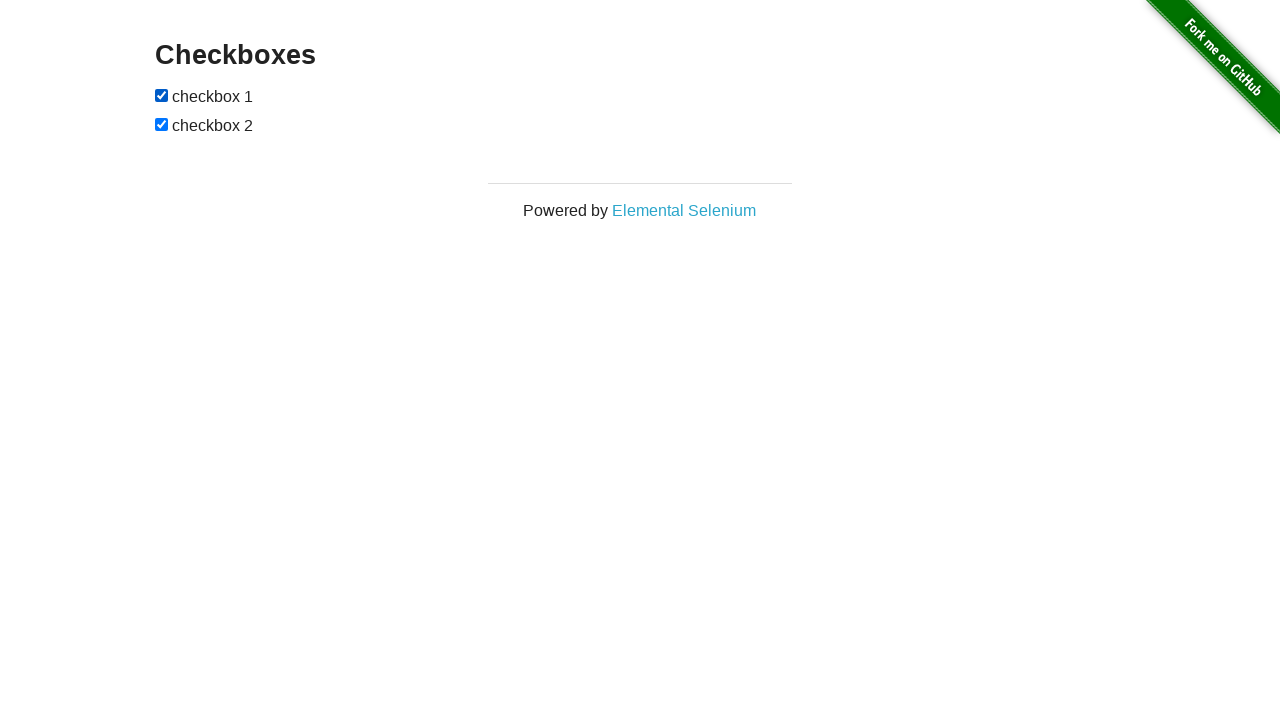

Clicked checkbox 2 at (162, 124) on //*[@id="checkboxes"]/input[2]
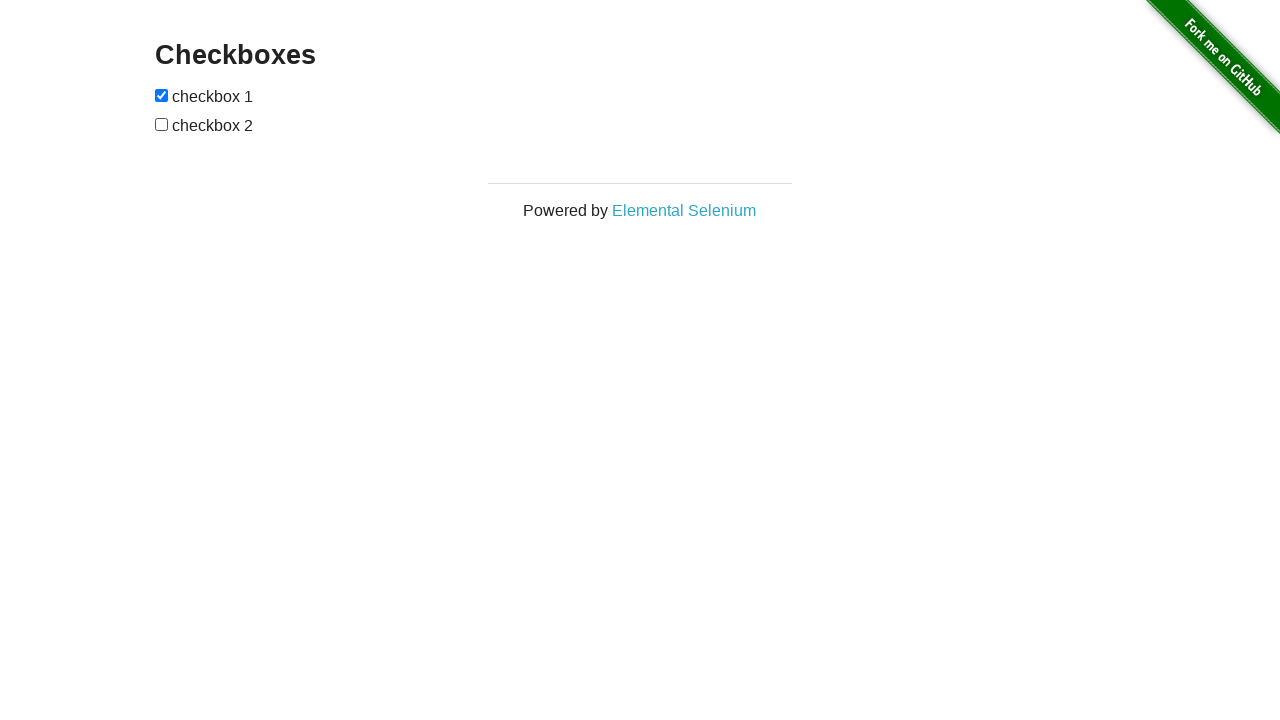

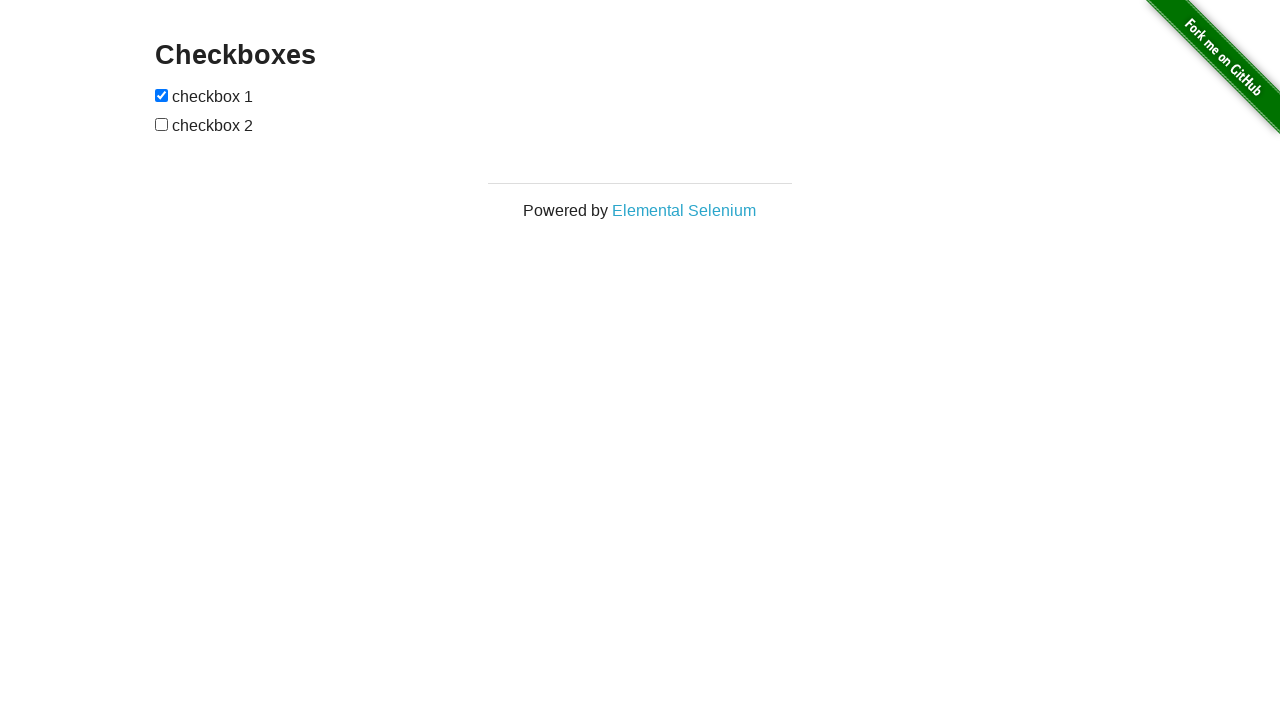